Tests web table sorting by clicking on the first column header to sort, then verifies the sorting worked correctly. Also tests pagination by navigating through pages to find a specific item (Strawberry).

Starting URL: https://rahulshettyacademy.com/seleniumPractise/#/offers

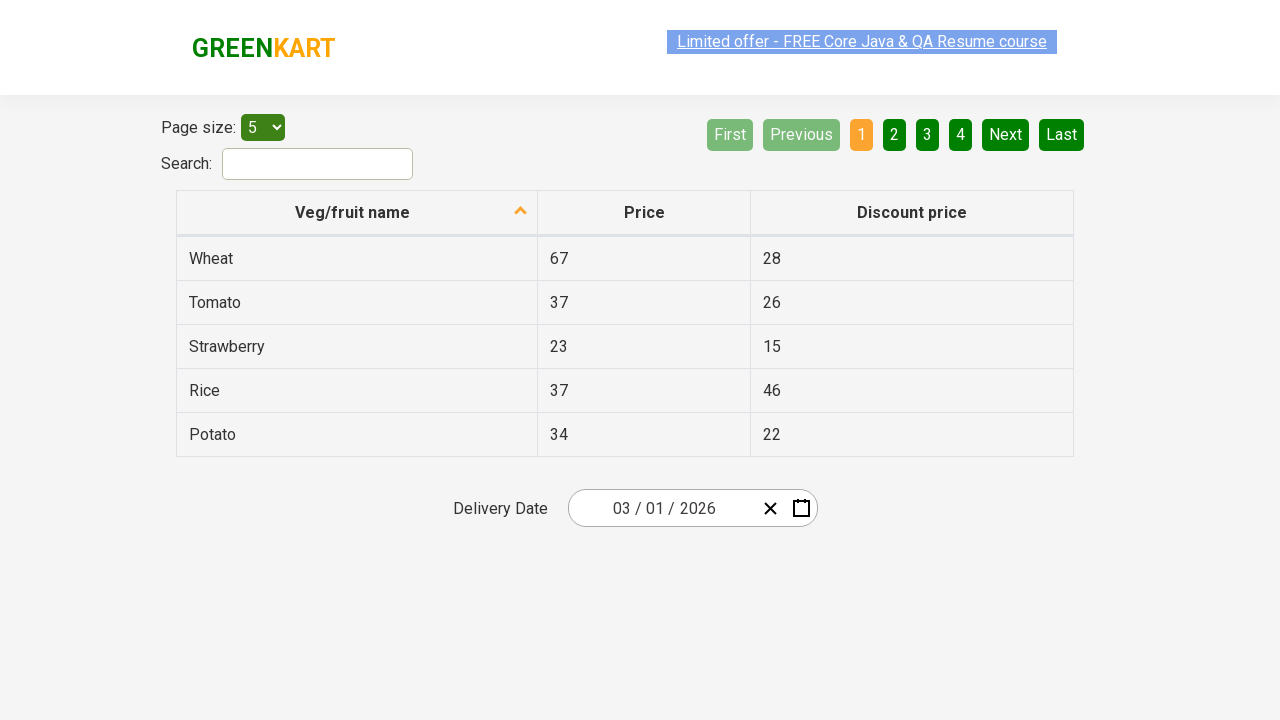

Clicked first column header to sort table at (357, 213) on xpath=//tr//th[1]
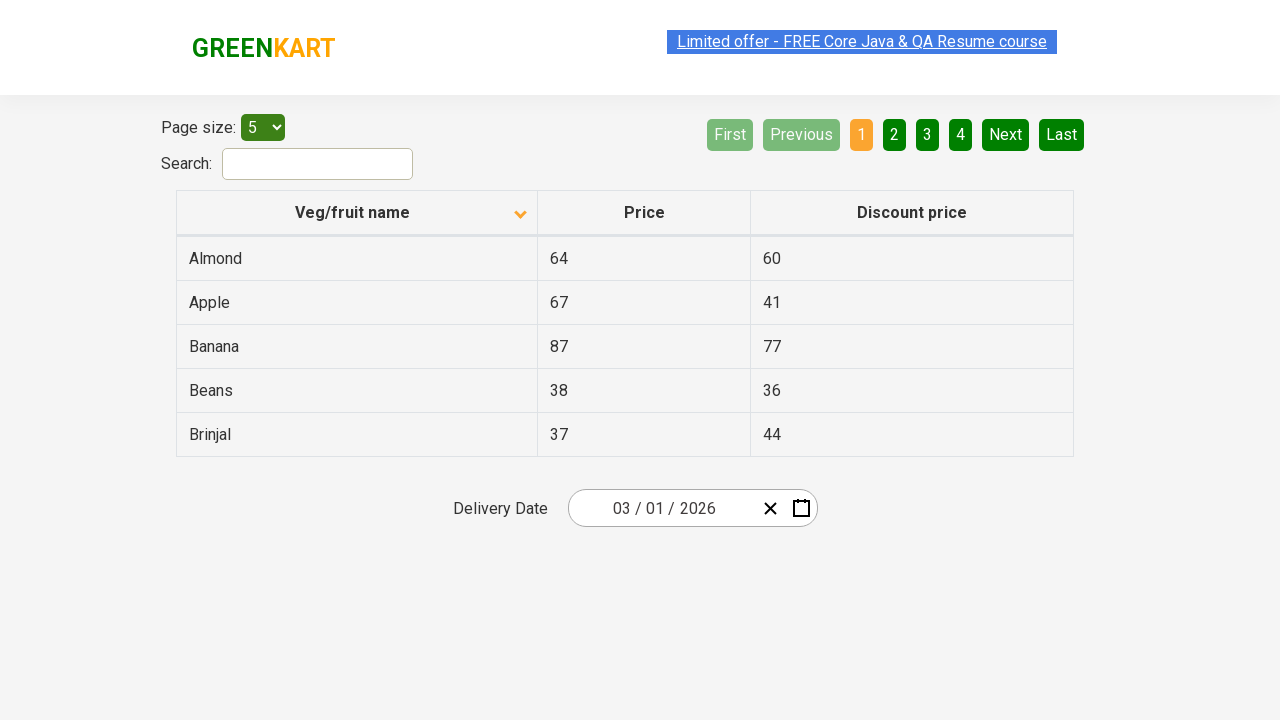

Table populated and first column data loaded
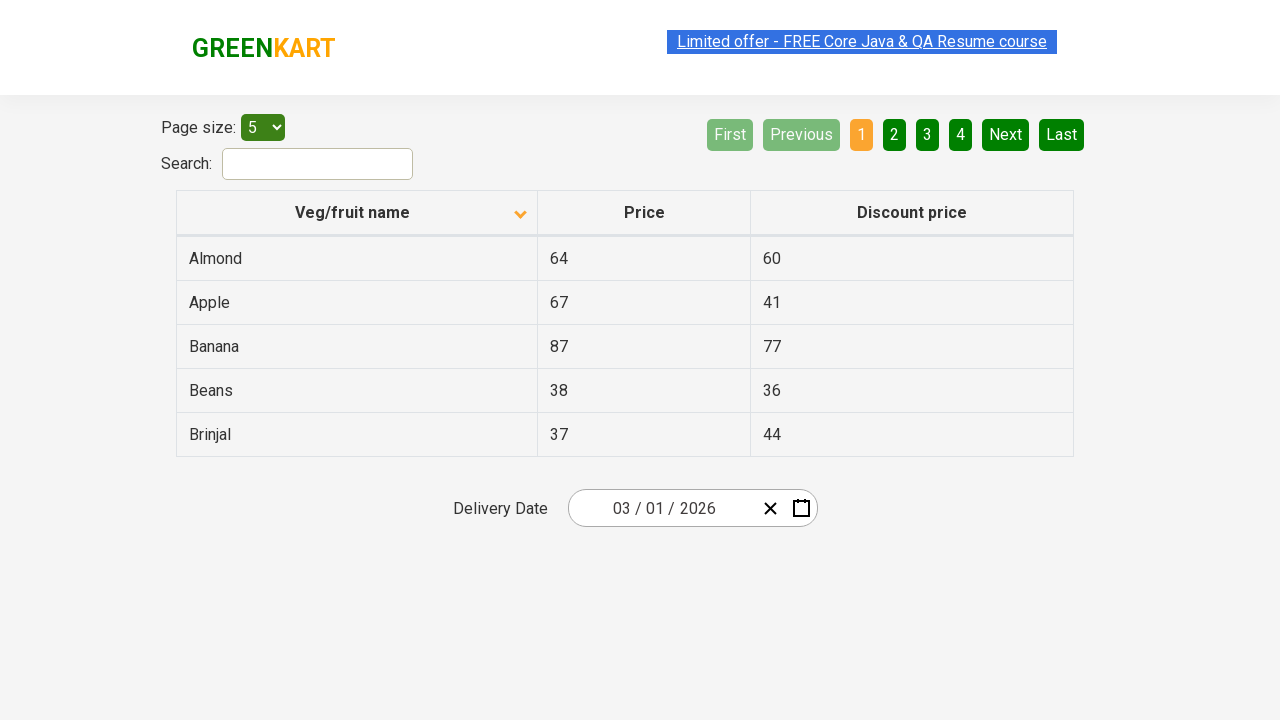

Retrieved 5 items from first column and verified sorting
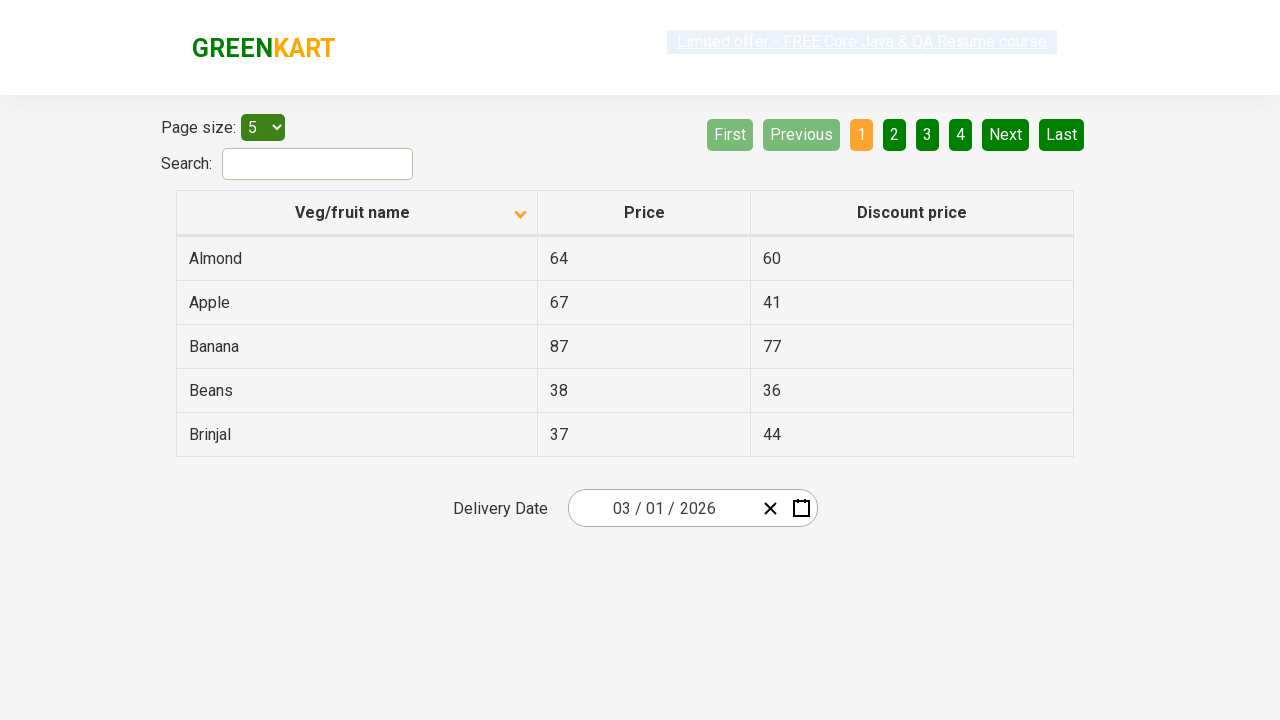

Searched current page for 'Strawberry' among 5 items
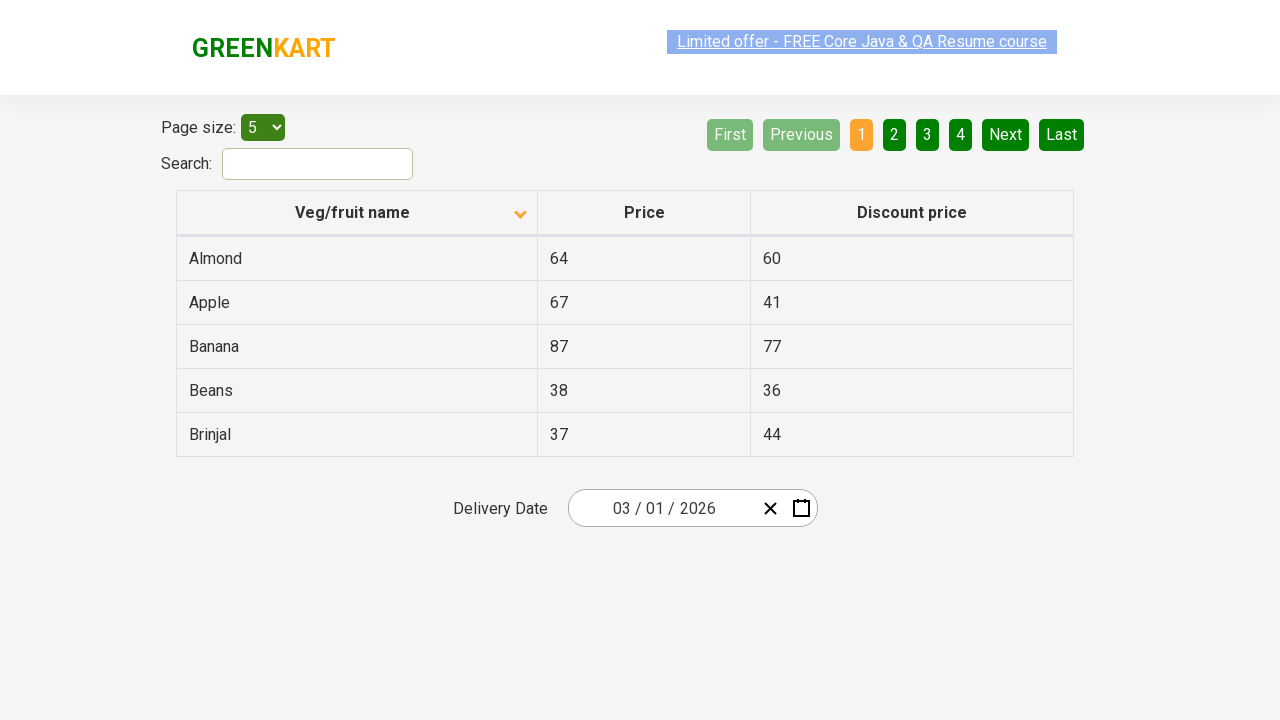

Clicked 'Last' pagination button to navigate to next page at (1062, 134) on a[aria-label='Last']
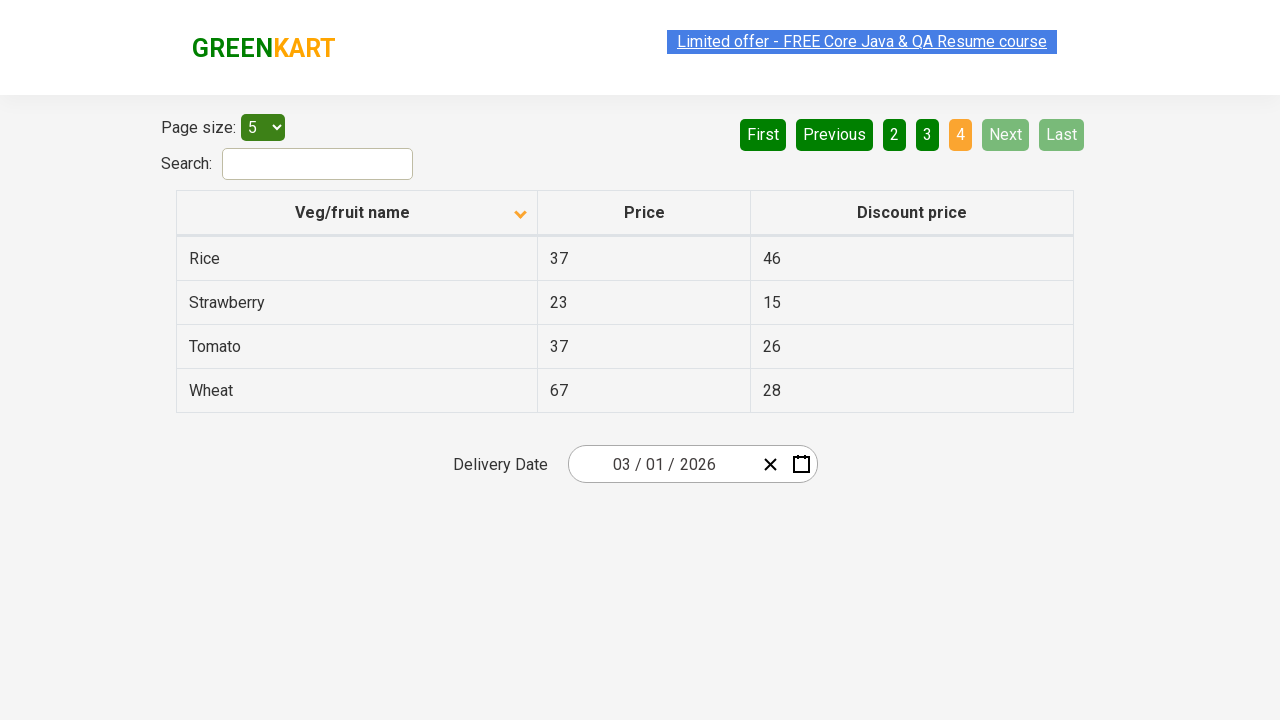

Waited for page to update after pagination
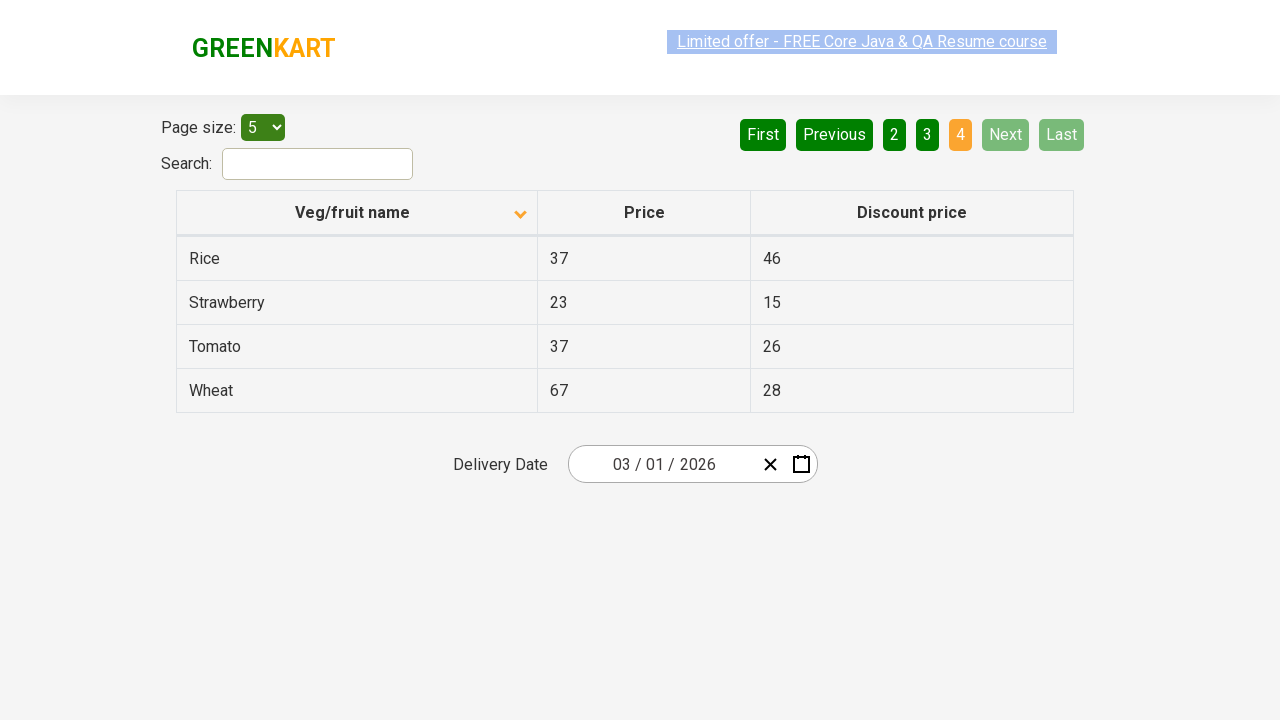

Searched current page for 'Strawberry' among 4 items
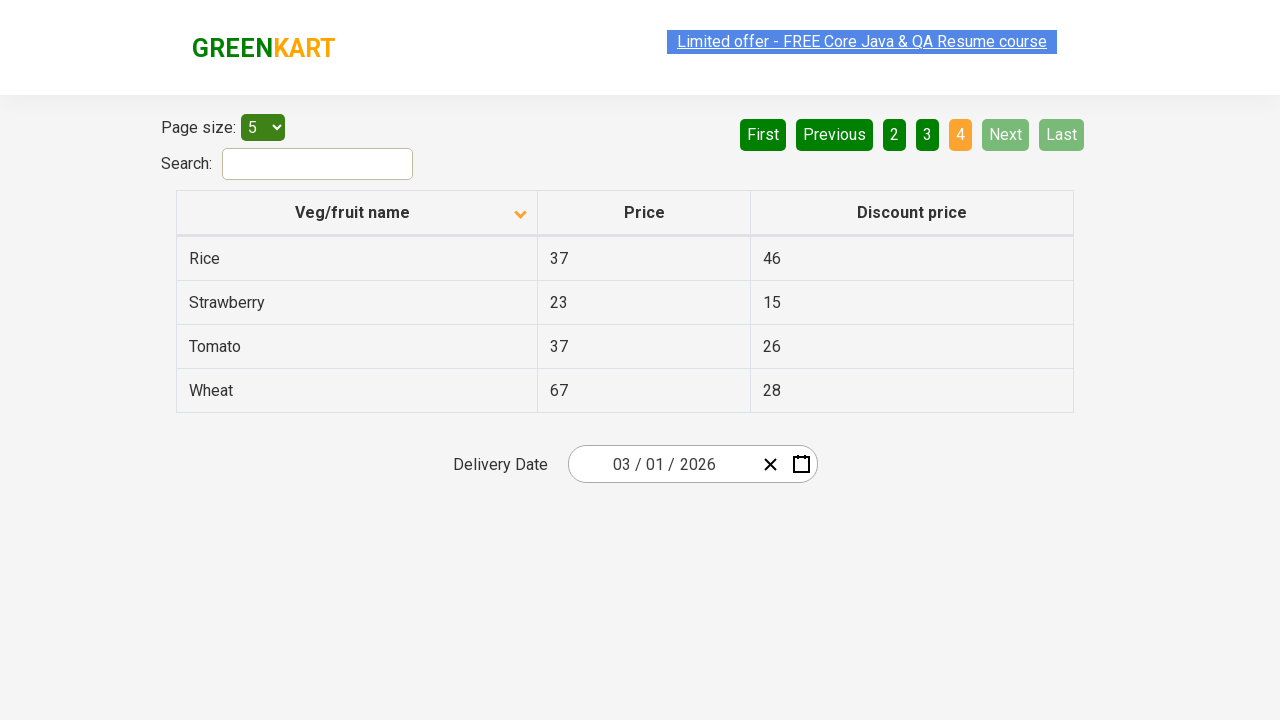

Found 'Strawberry' item on current page
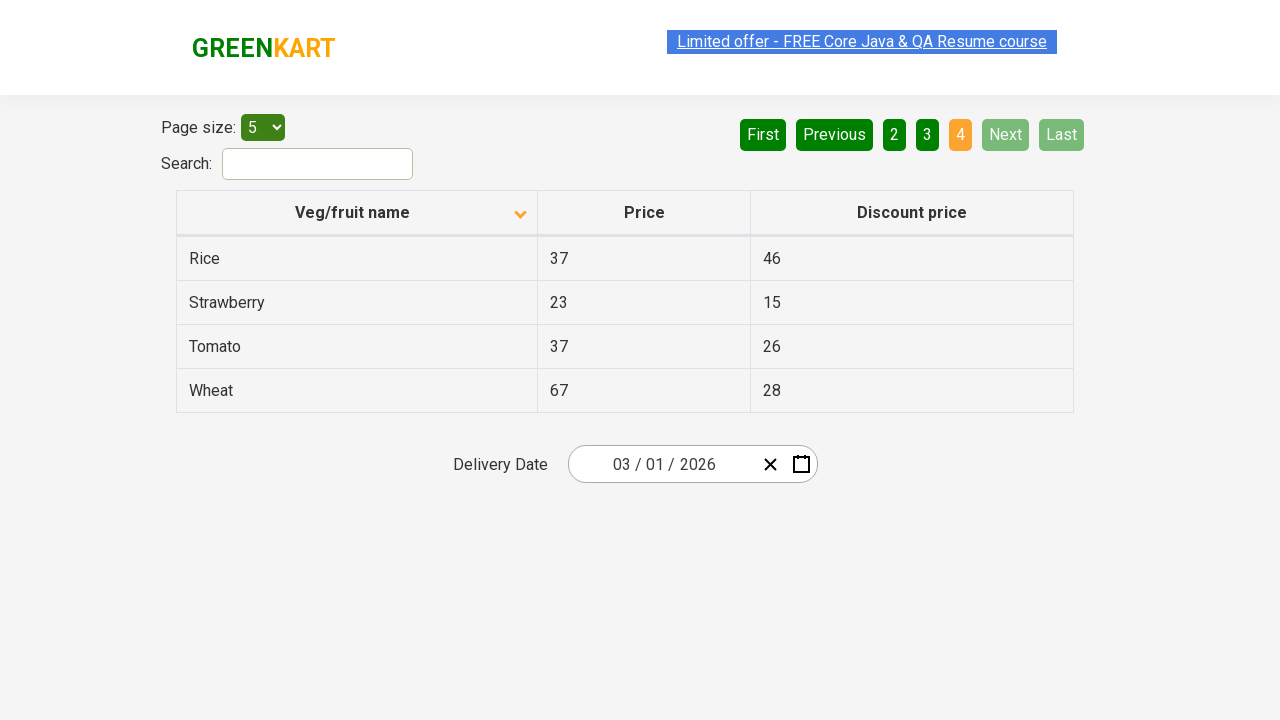

Confirmed 'Strawberry' item was found in the table after pagination
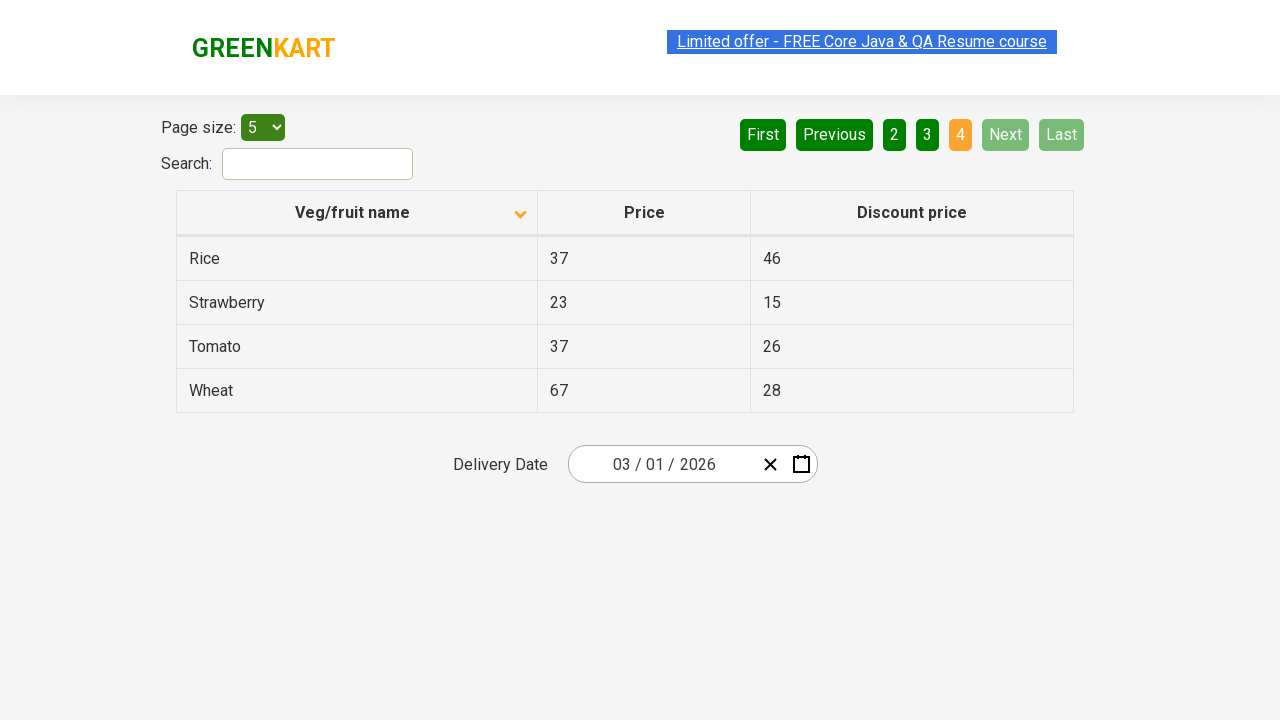

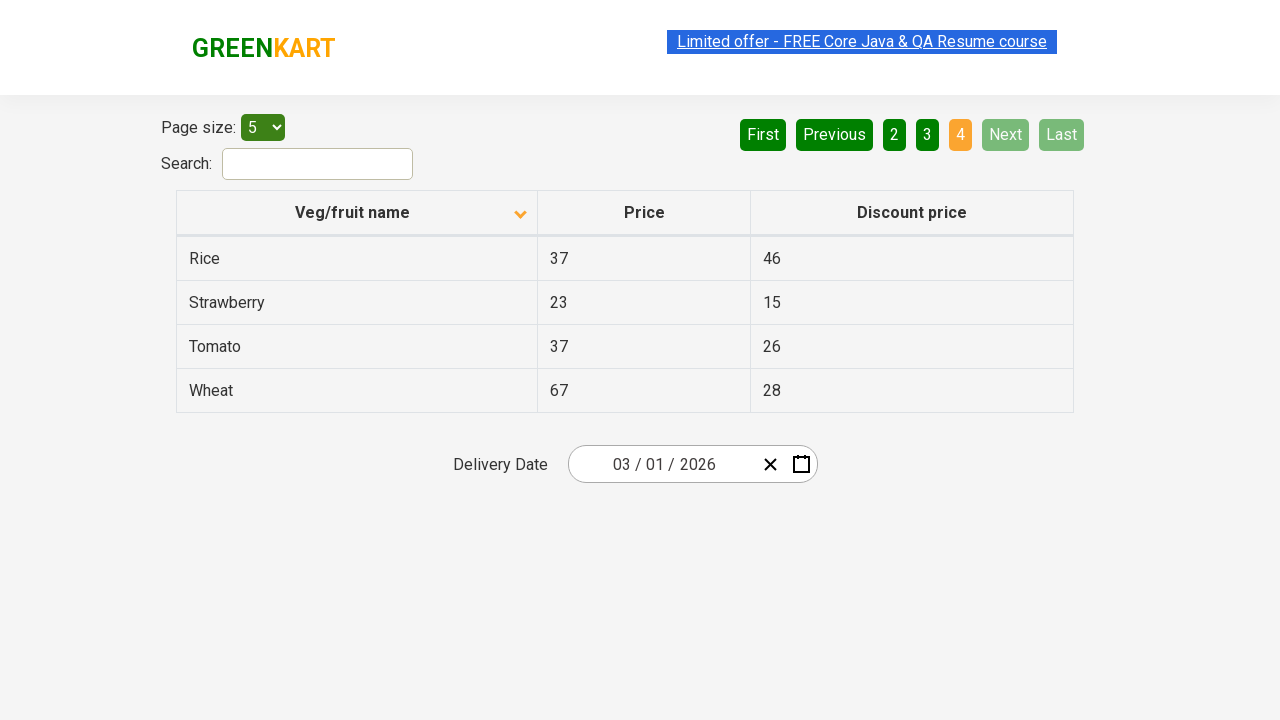